Tests that an error message is displayed when weight is set to zero while height has a valid value.

Starting URL: https://practice.expandtesting.com/bmi

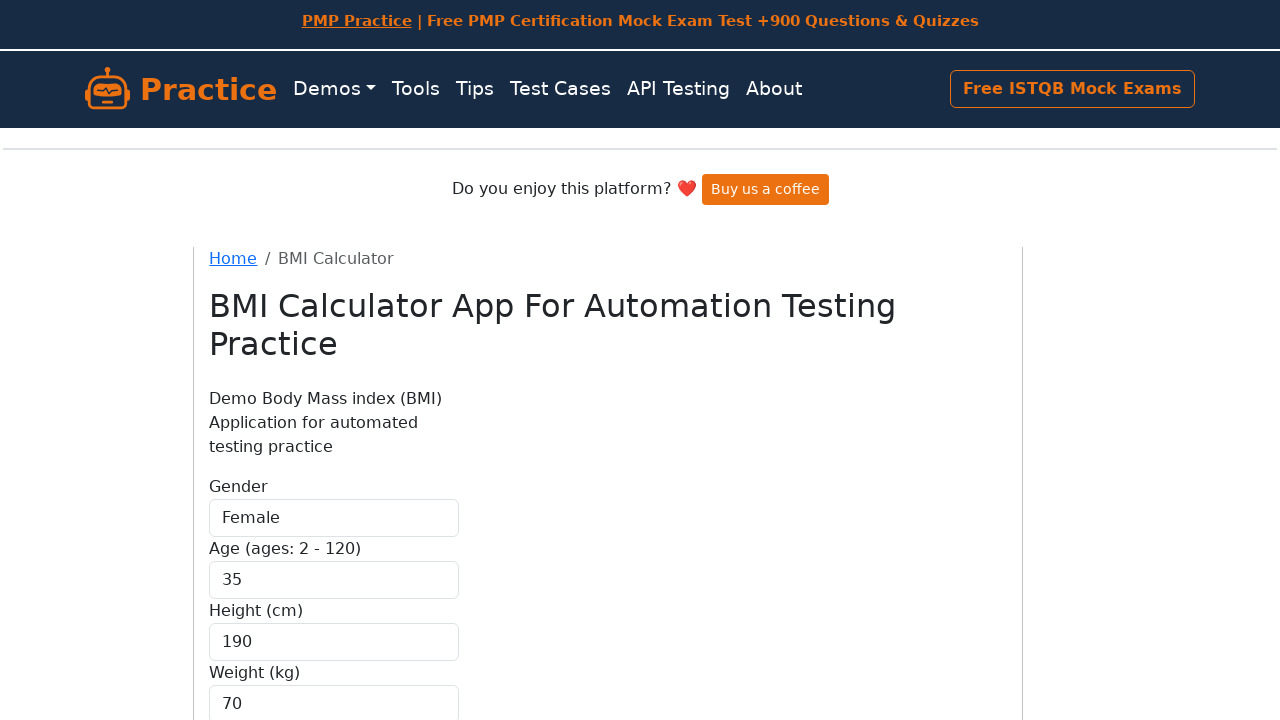

Selected 'Female' from gender dropdown on #gender
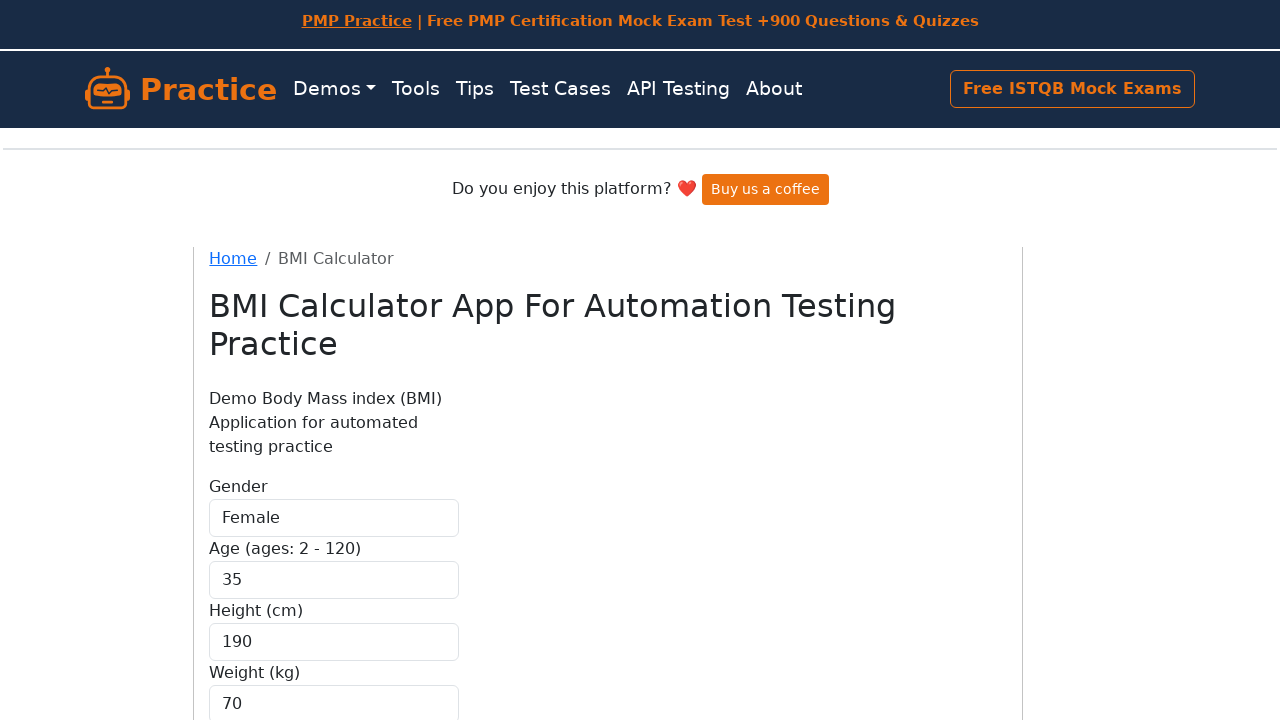

Filled weight field with 0 on #weight
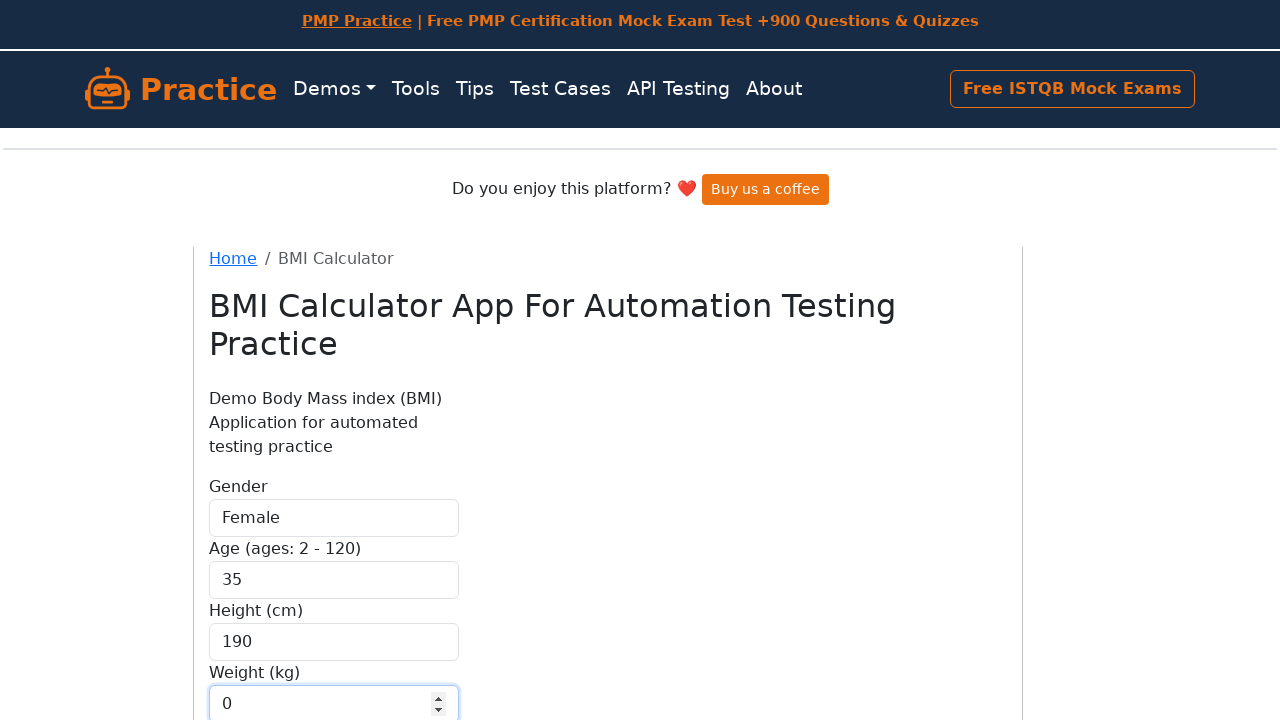

Filled height field with 175 on #height
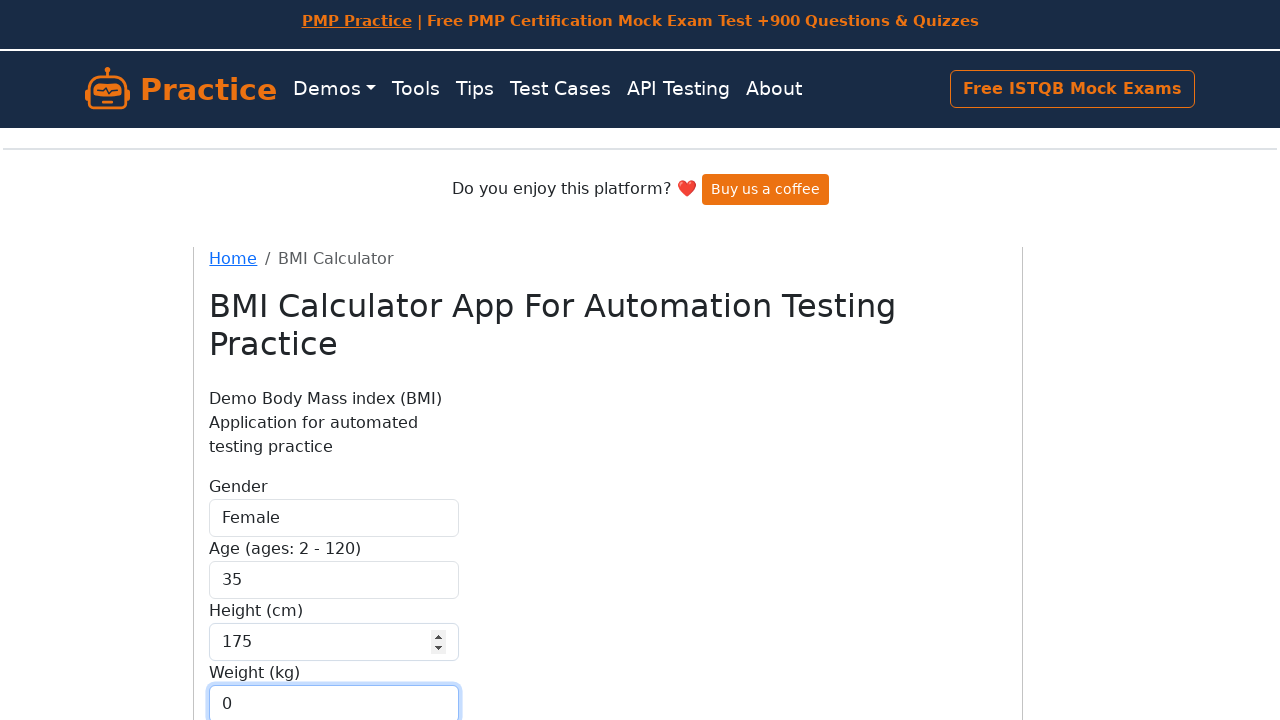

Clicked Calculate button at (259, 581) on internal:role=button[name="Calculate"i]
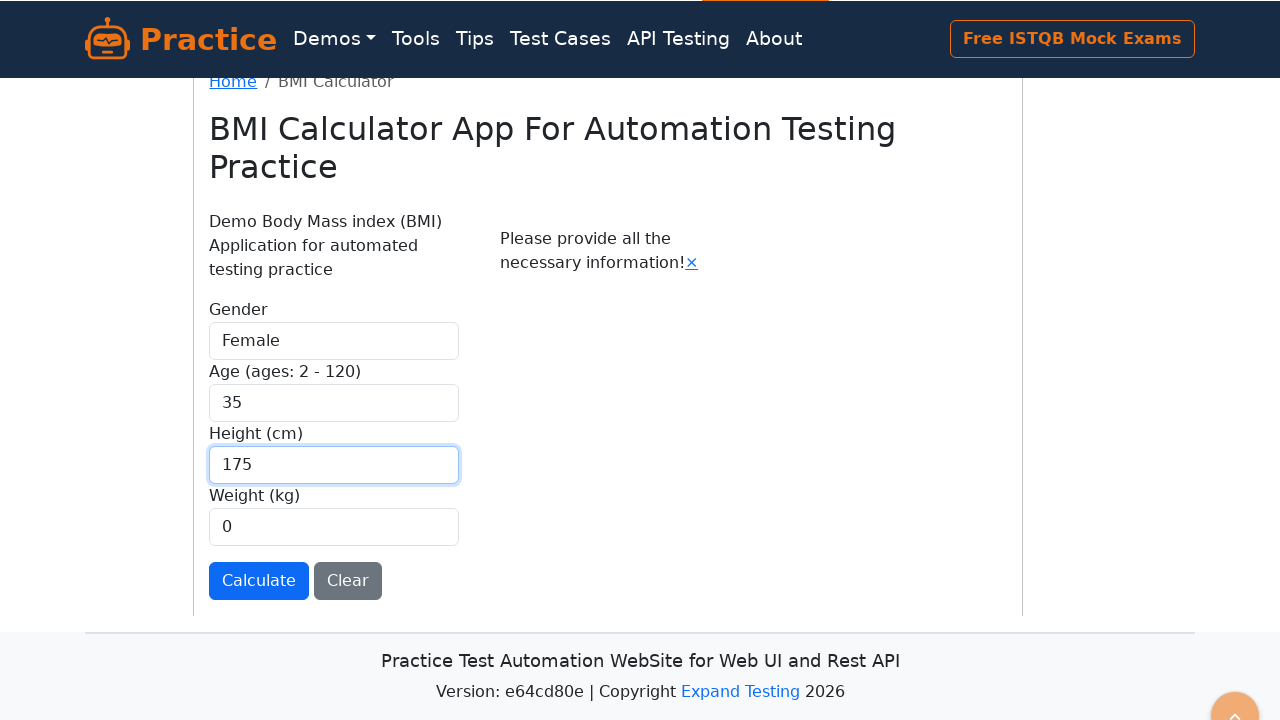

Error alert box appeared on screen
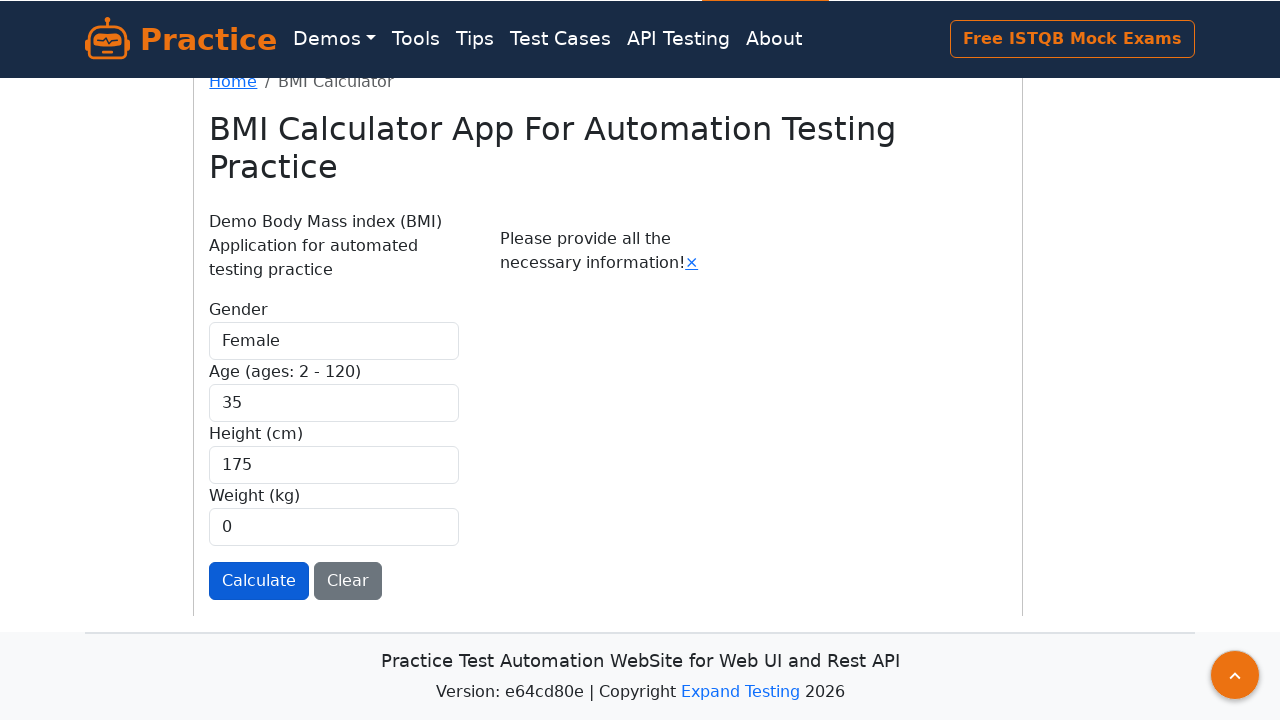

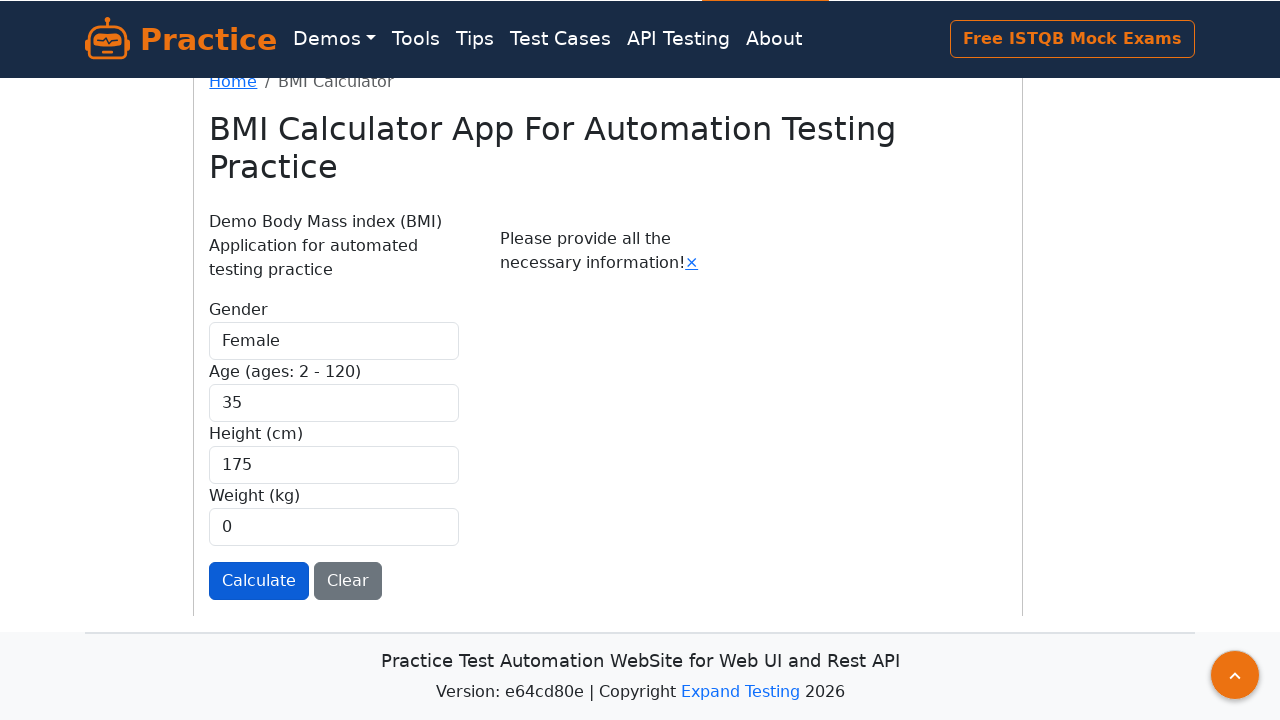